Tests radio button functionality by checking the selection status of radio buttons and clicking to select one

Starting URL: http://www.echoecho.com/htmlforms10.htm

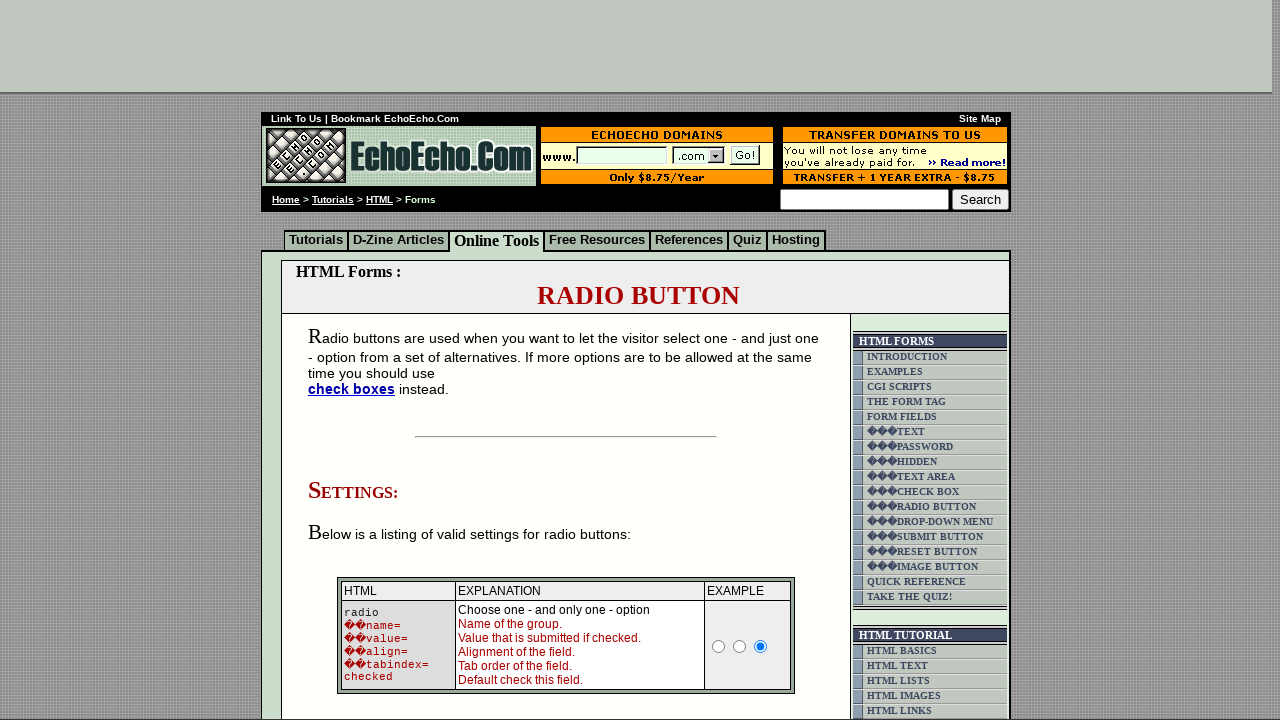

Located first radio button
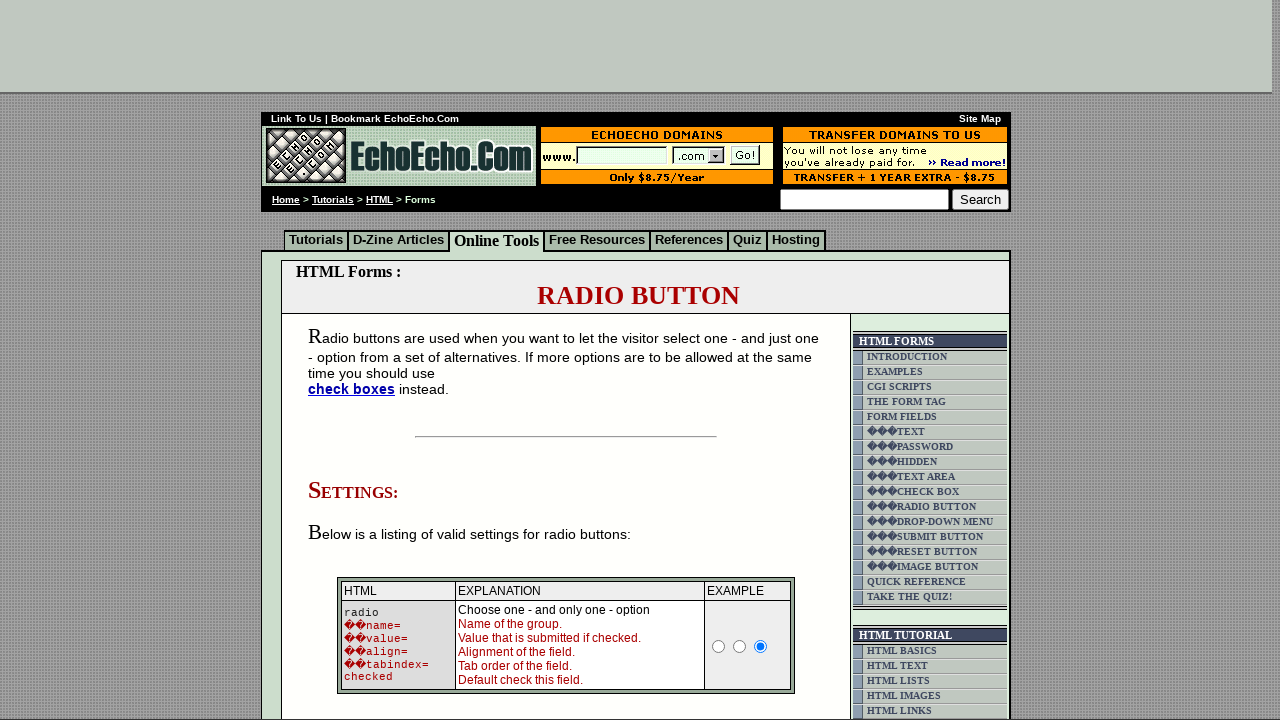

Located second radio button
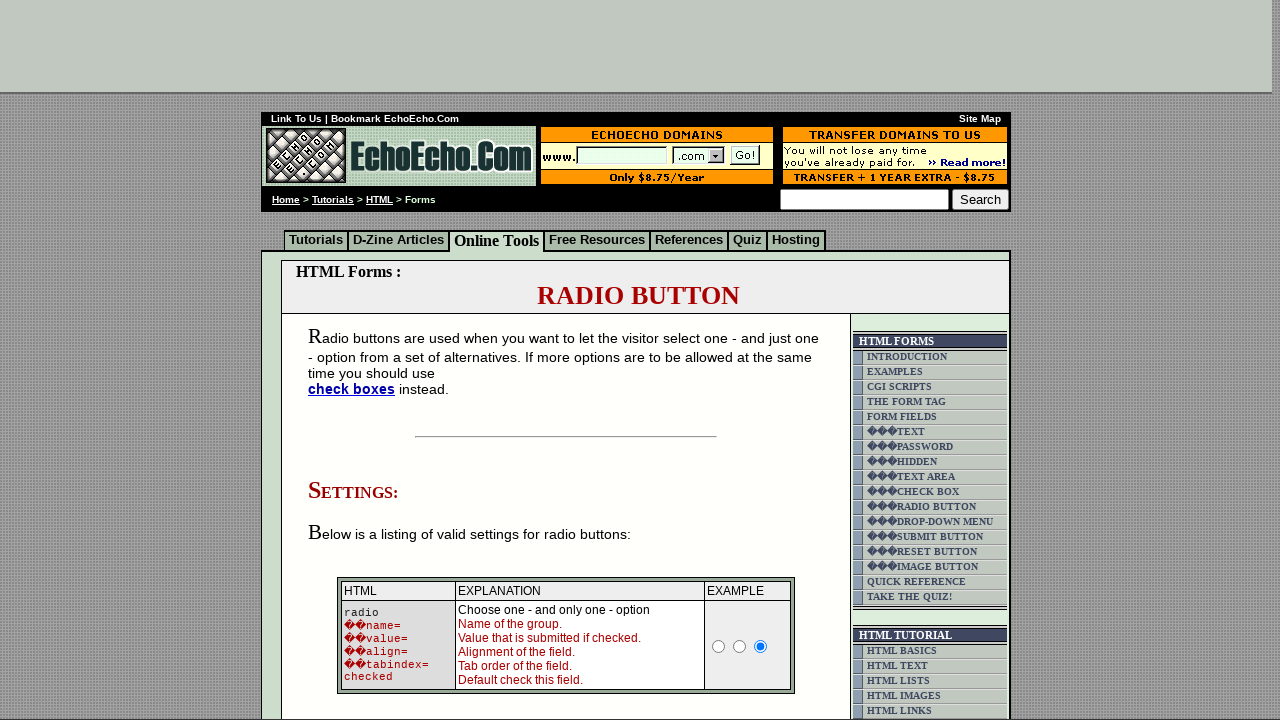

Located third radio button
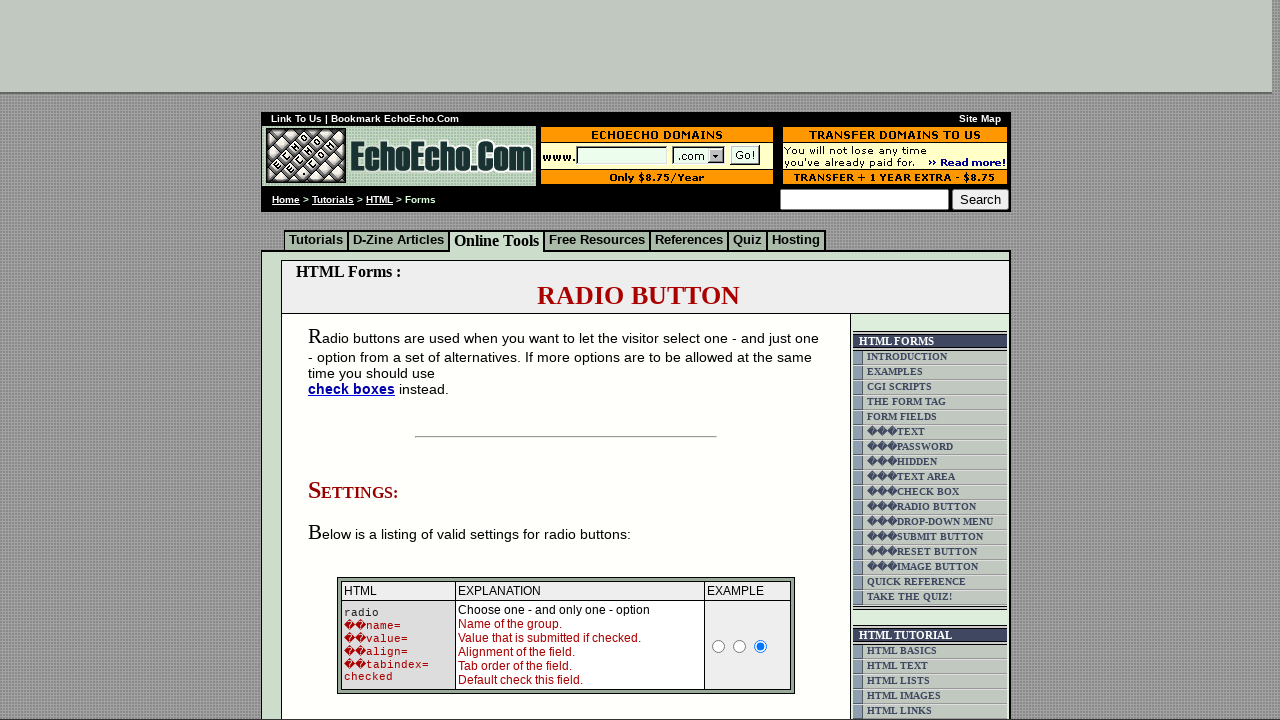

Clicked first radio button to select it at (719, 646) on xpath=//td[3]/input[1]
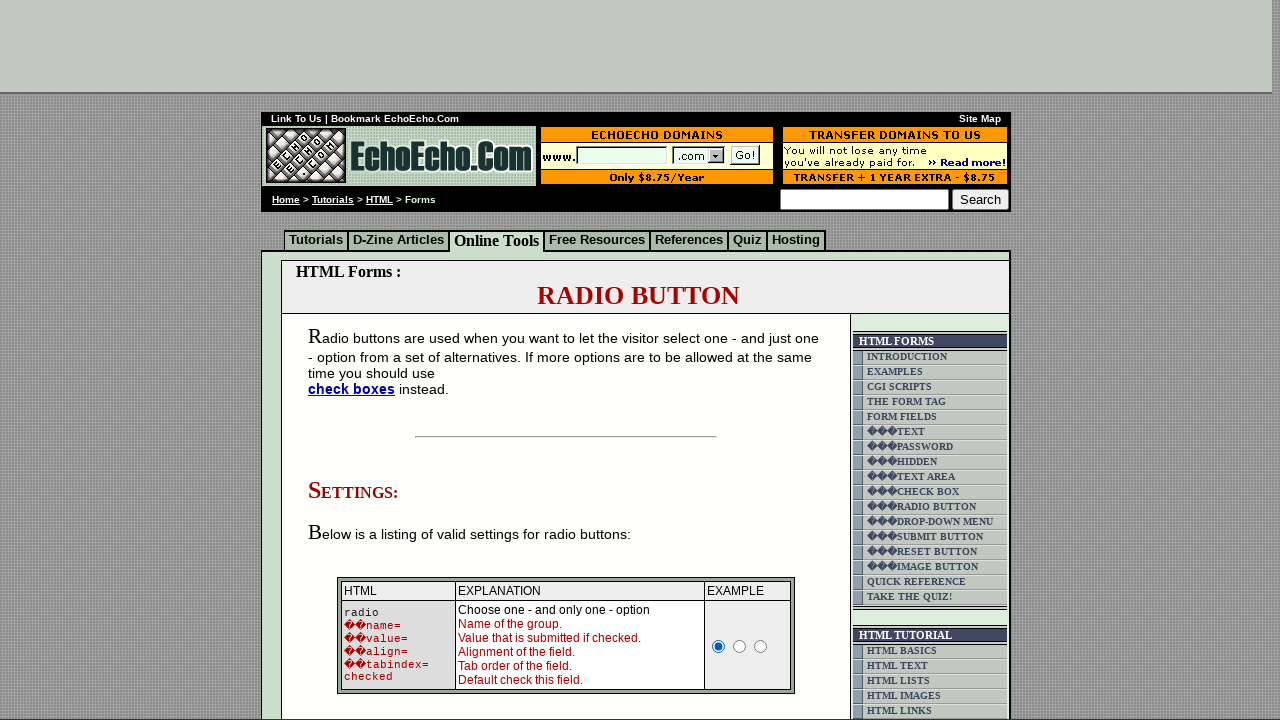

Verified that first radio button is now selected
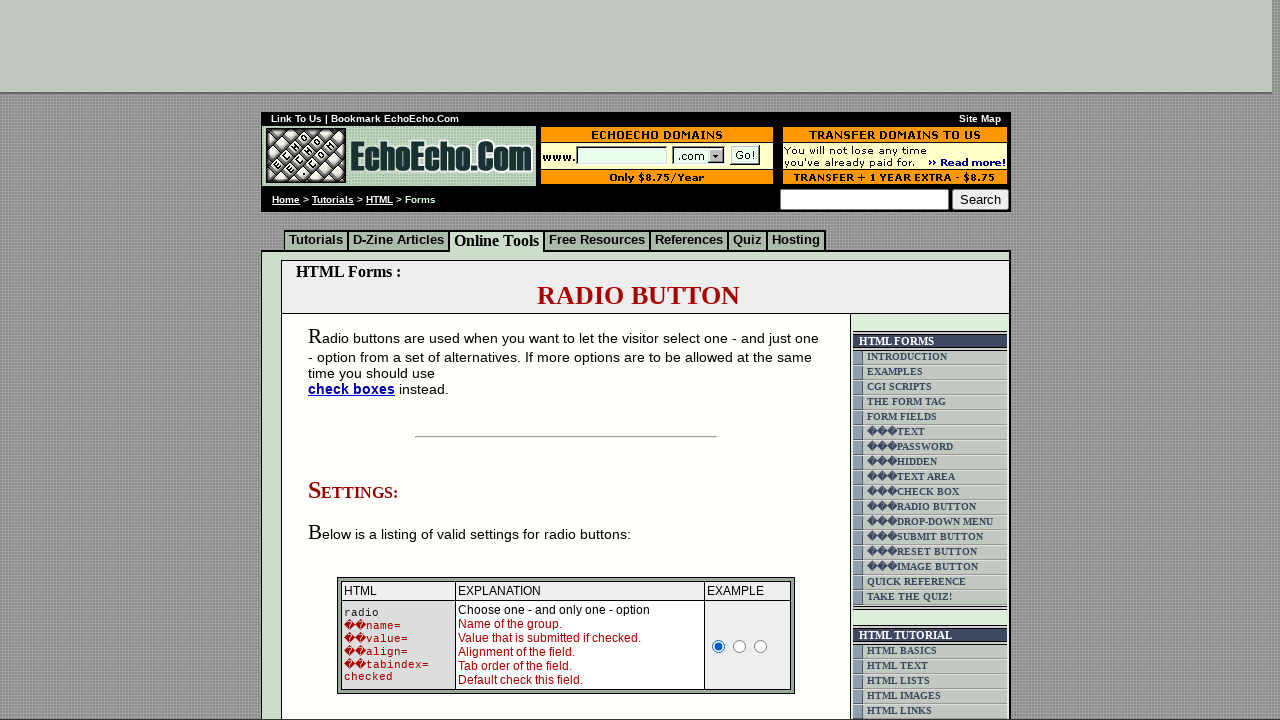

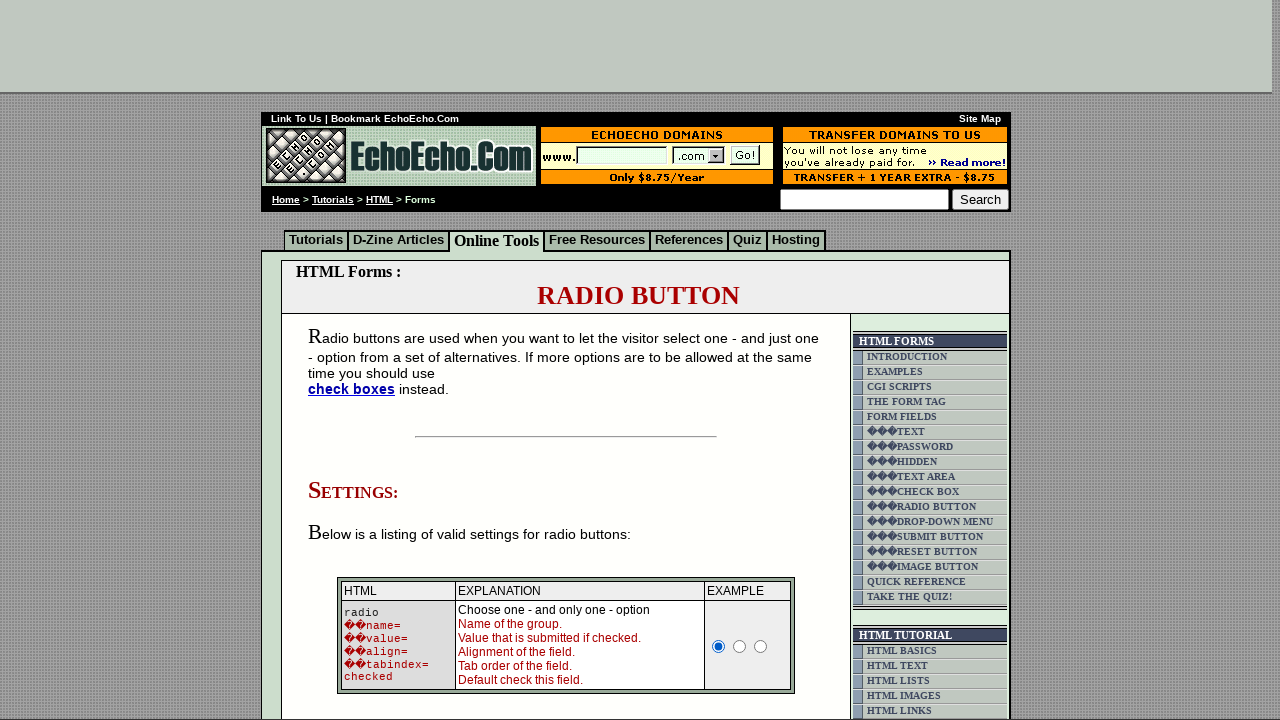